Navigates to the Rahul Shetty Academy Automation Practice page for popup validation testing

Starting URL: https://www.rahulshettyacademy.com/AutomationPractice/

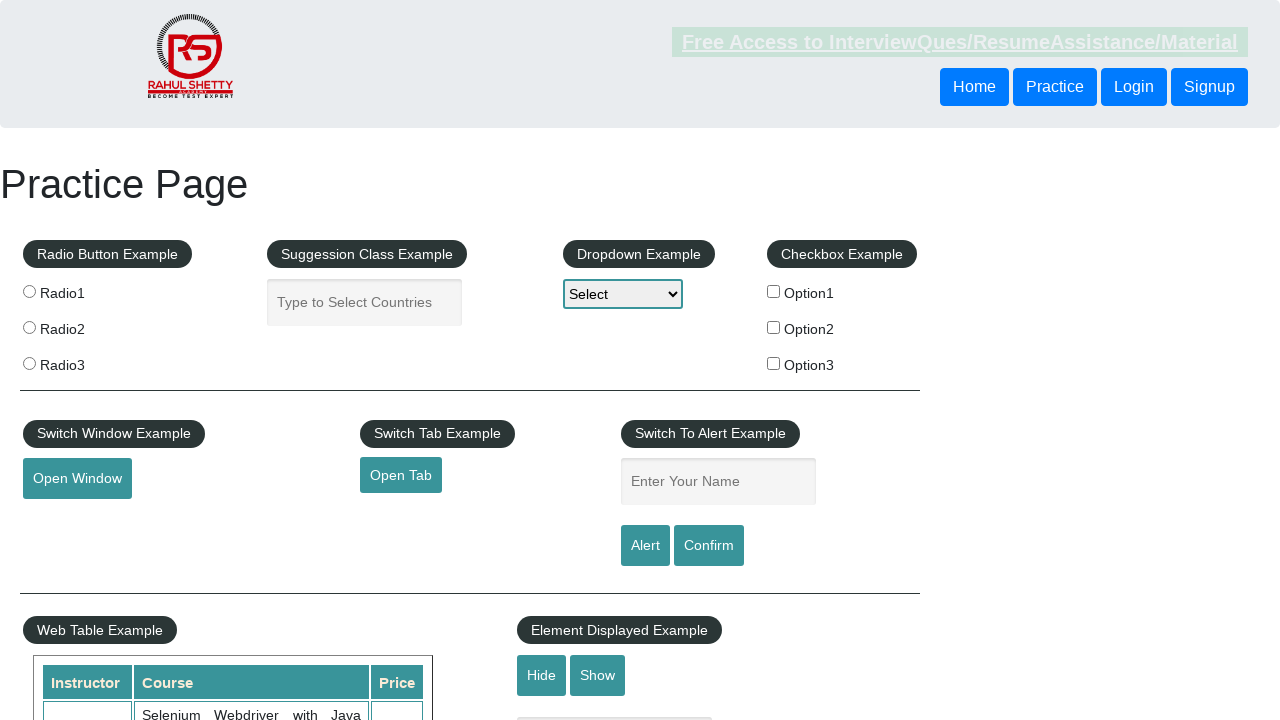

Waited for page to fully load (domcontentloaded)
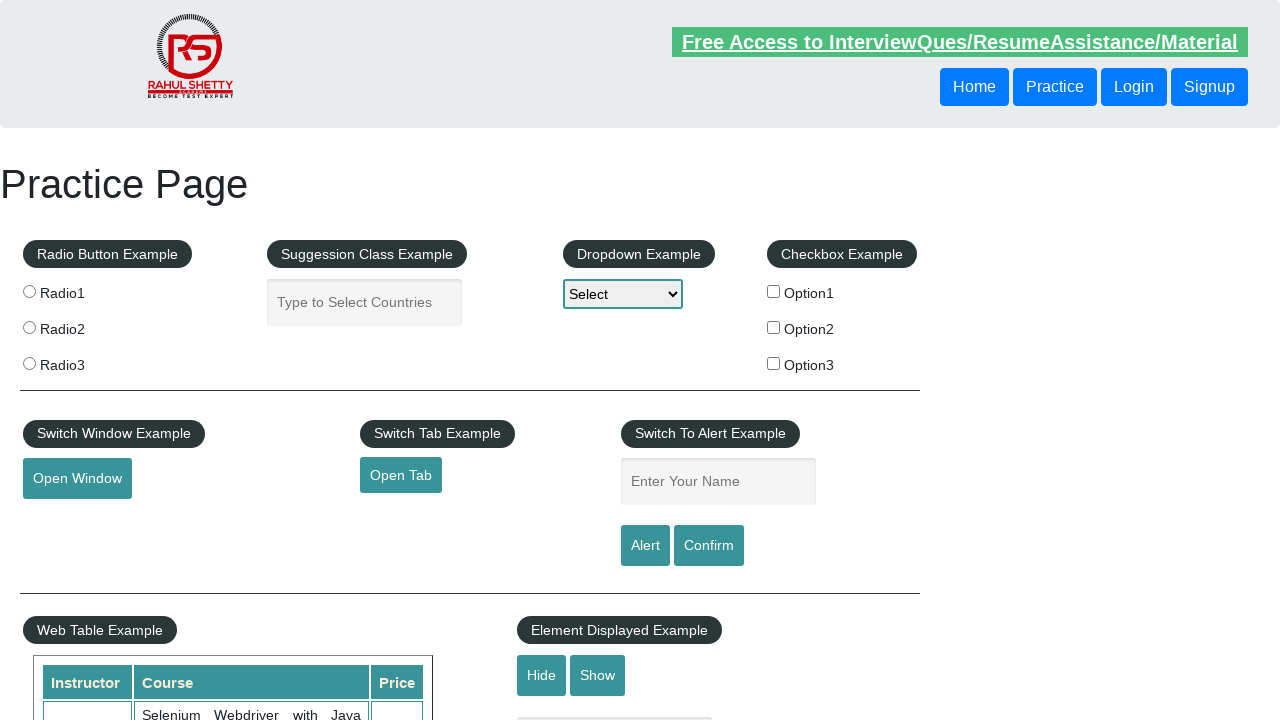

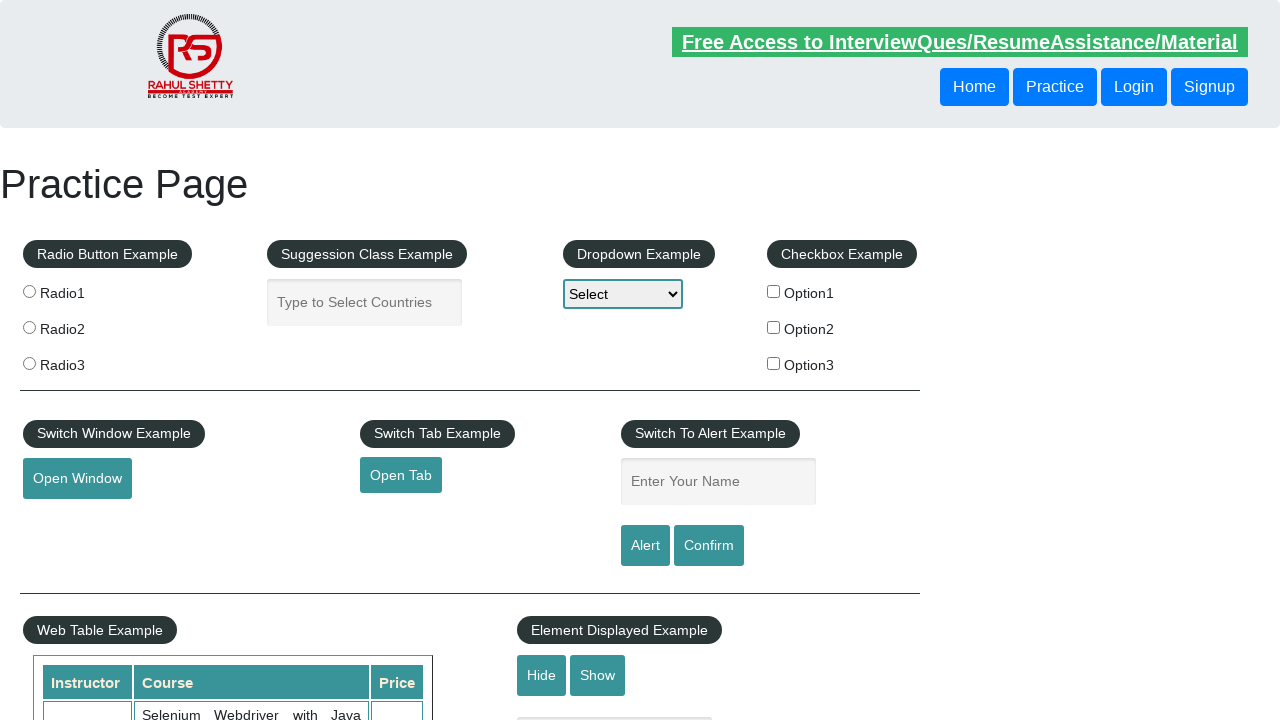